Tests the build a car functionality by navigating through the buy dropdown, selecting build a car option, choosing make/model/trim, and proceeding through the configuration steps

Starting URL: https://www.carsaver.com

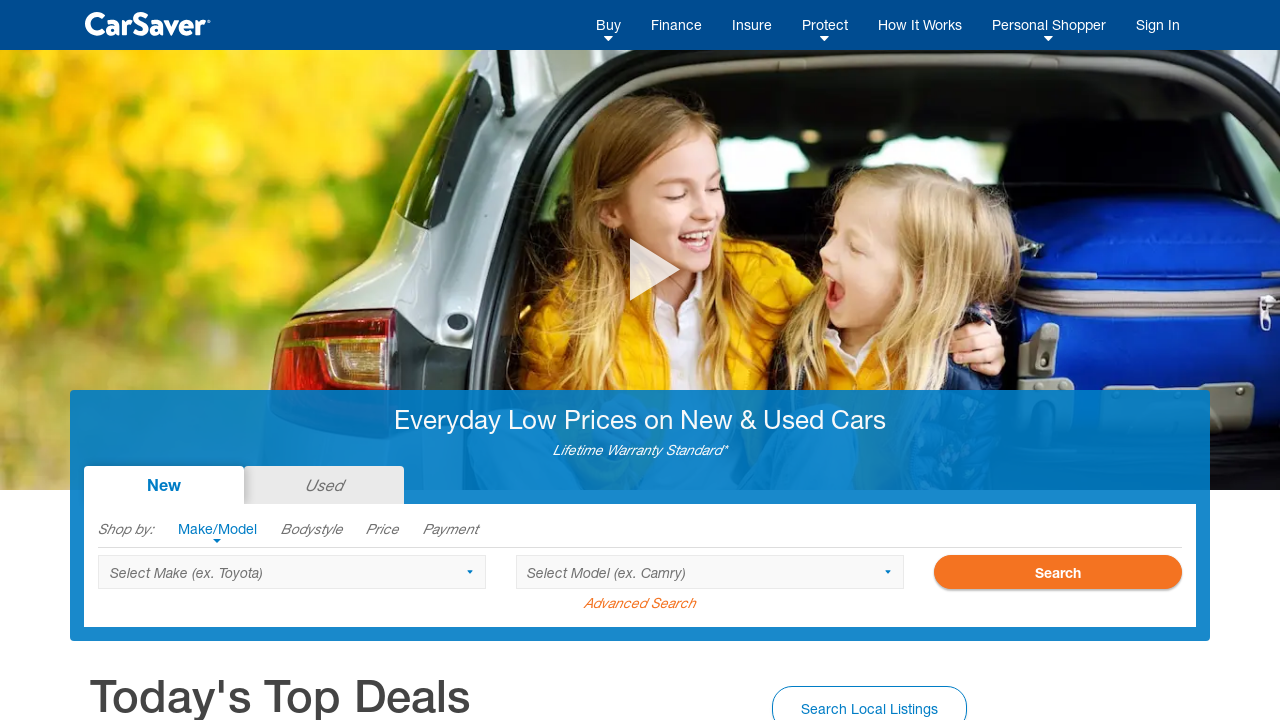

Clicked buy dropdown menu at (608, 25) on xpath=//*[@id='buyDropDownMenu']
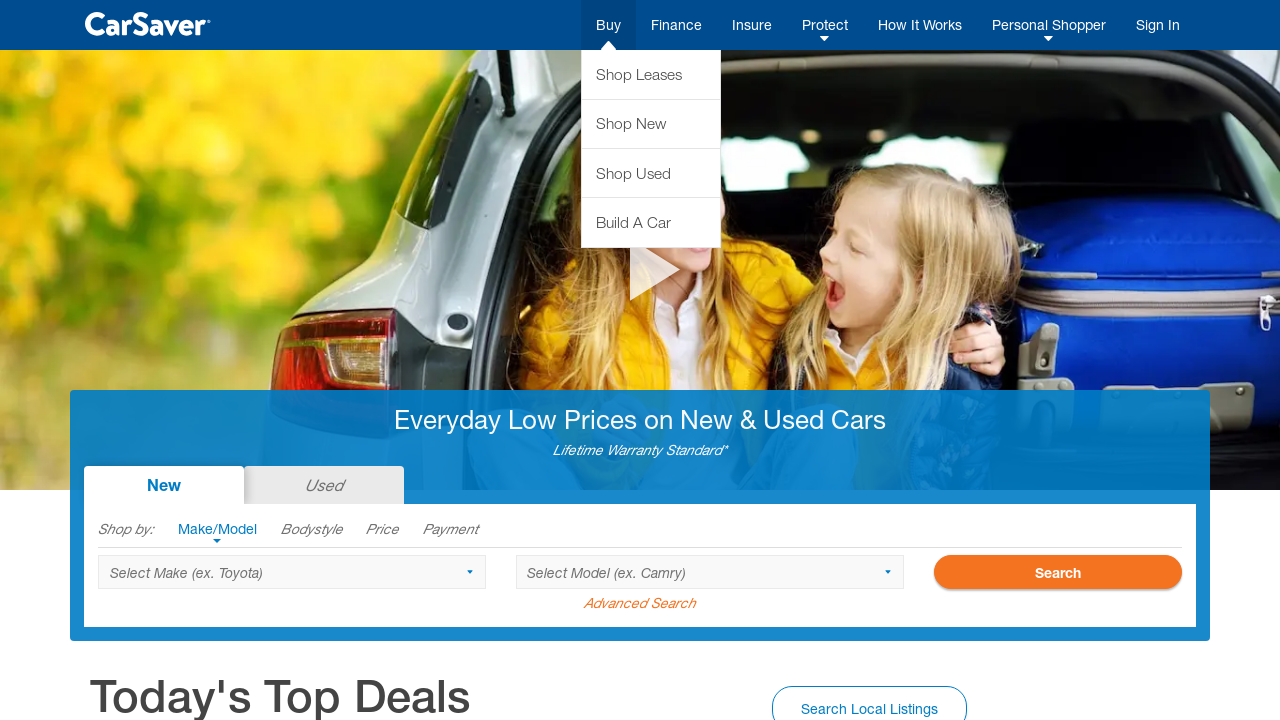

Waited for dropdown to expand
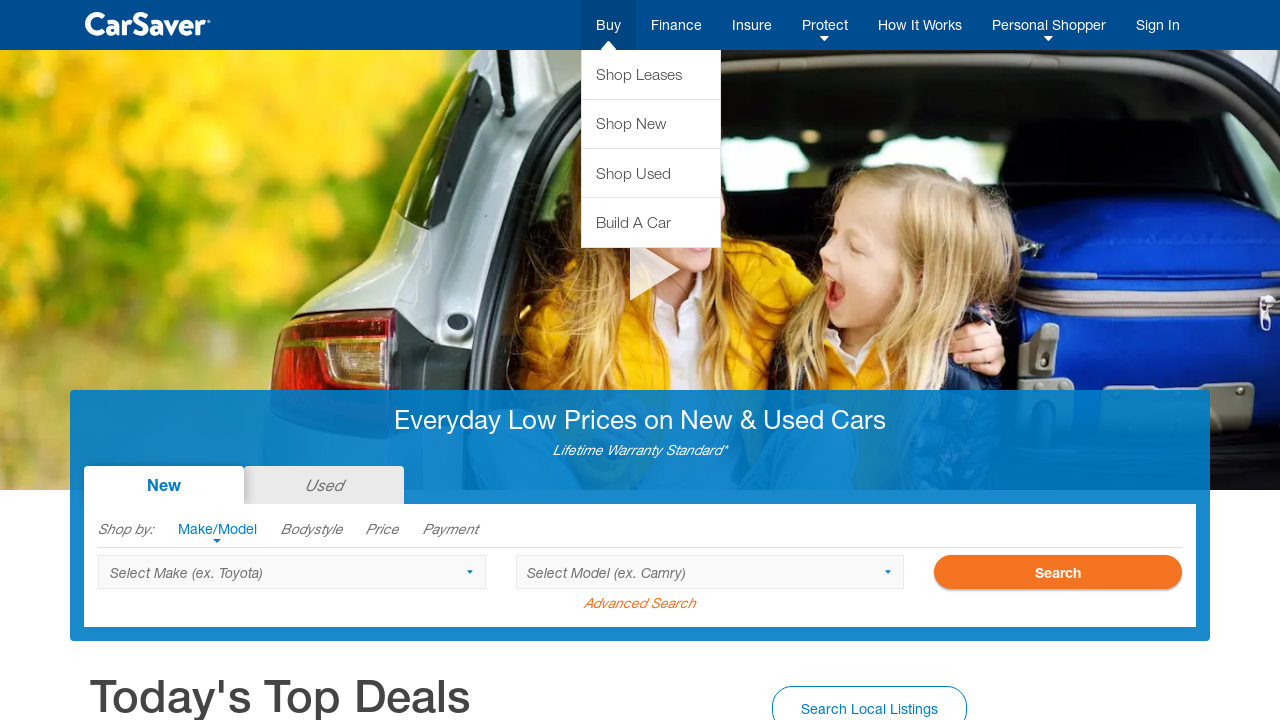

Clicked 'Build A Car' option from dropdown at (651, 223) on text='Build A Car'
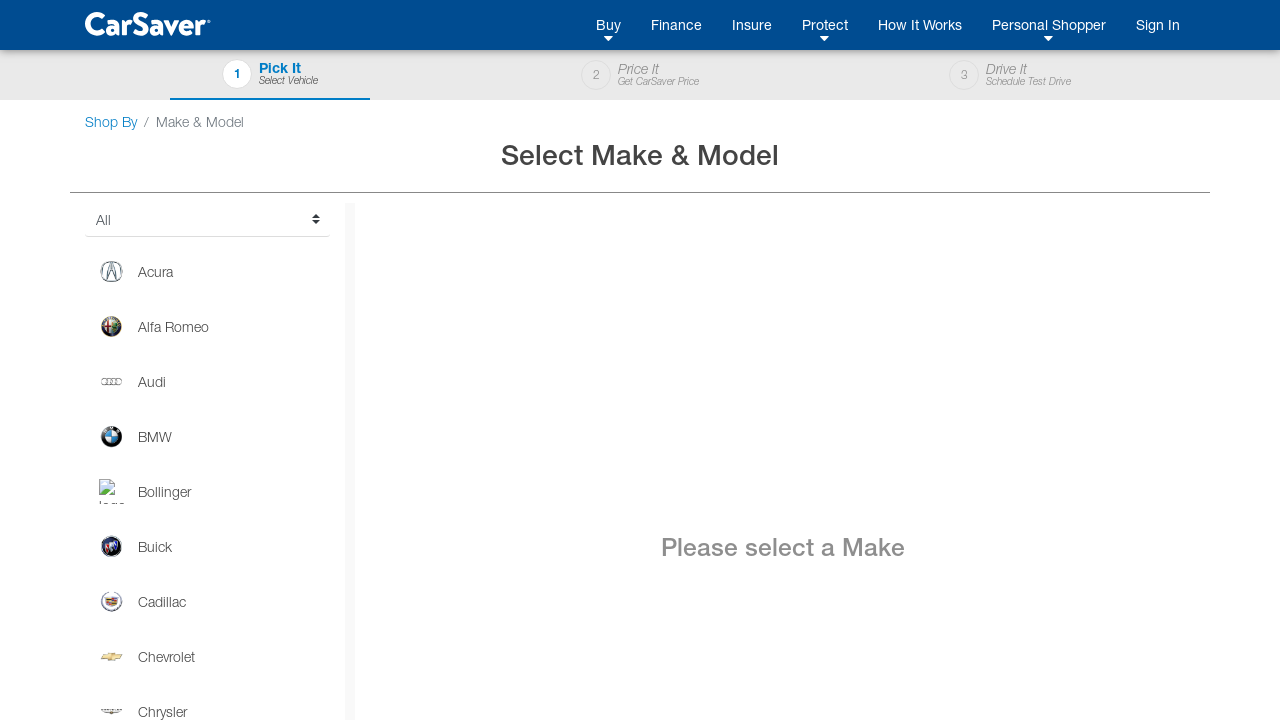

Selected 'Asian' from make dropdown on .custom-select
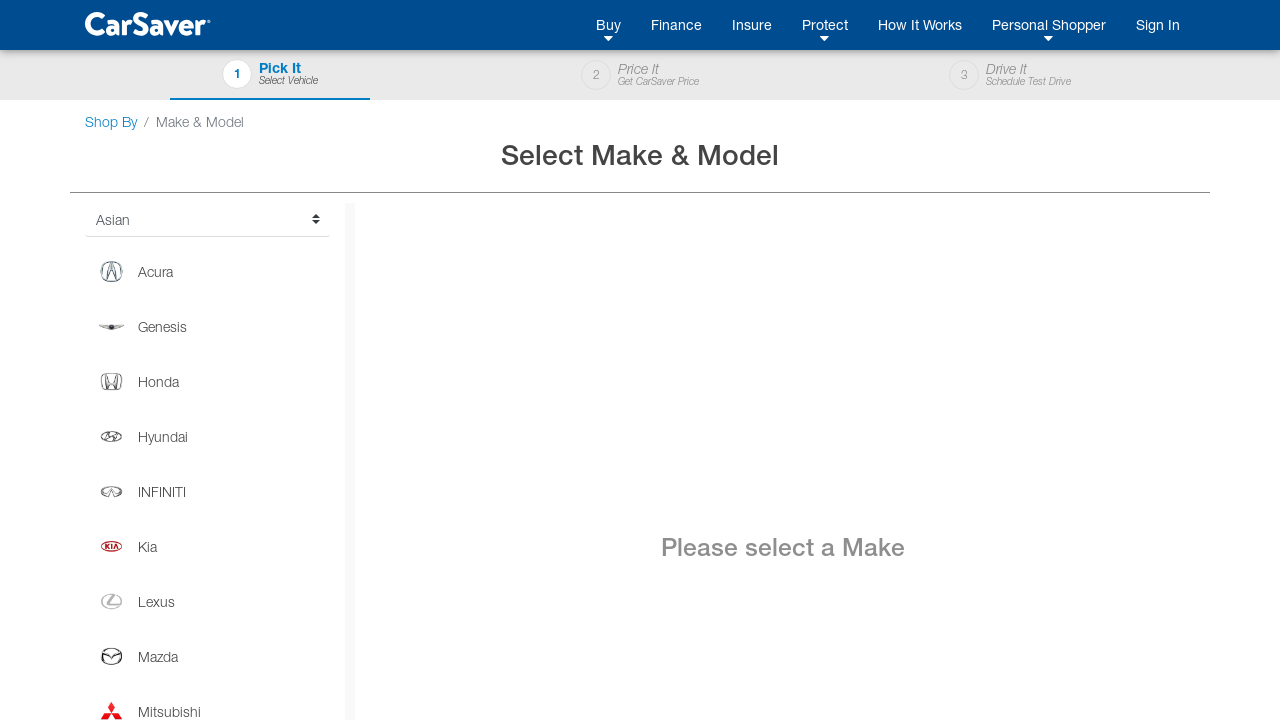

Clicked on make name at (156, 271) on xpath=//*[@id='shop-by-make']/div[1]/div[1]/div/div/span
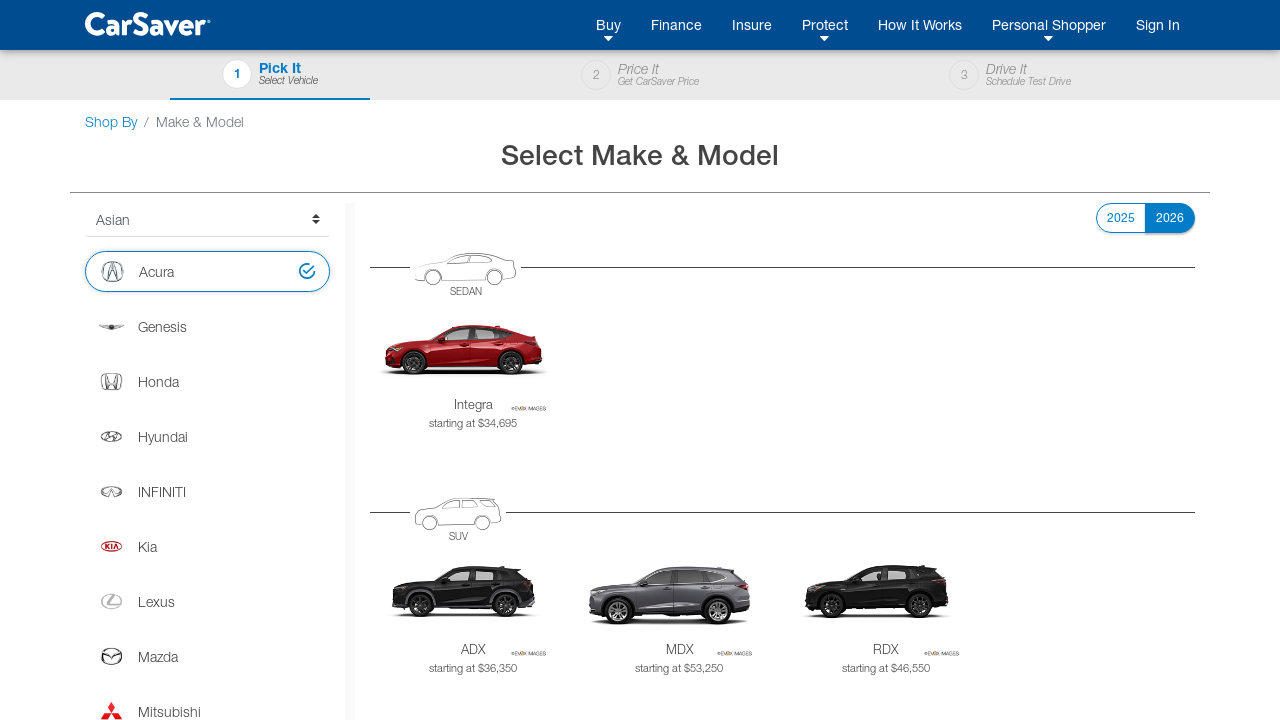

Clicked on model name at (473, 405) on xpath=//*[@id='shop-by-make']/div[2]/div/div/div[2]/div[2]/div[1]/div[2]/span[1]
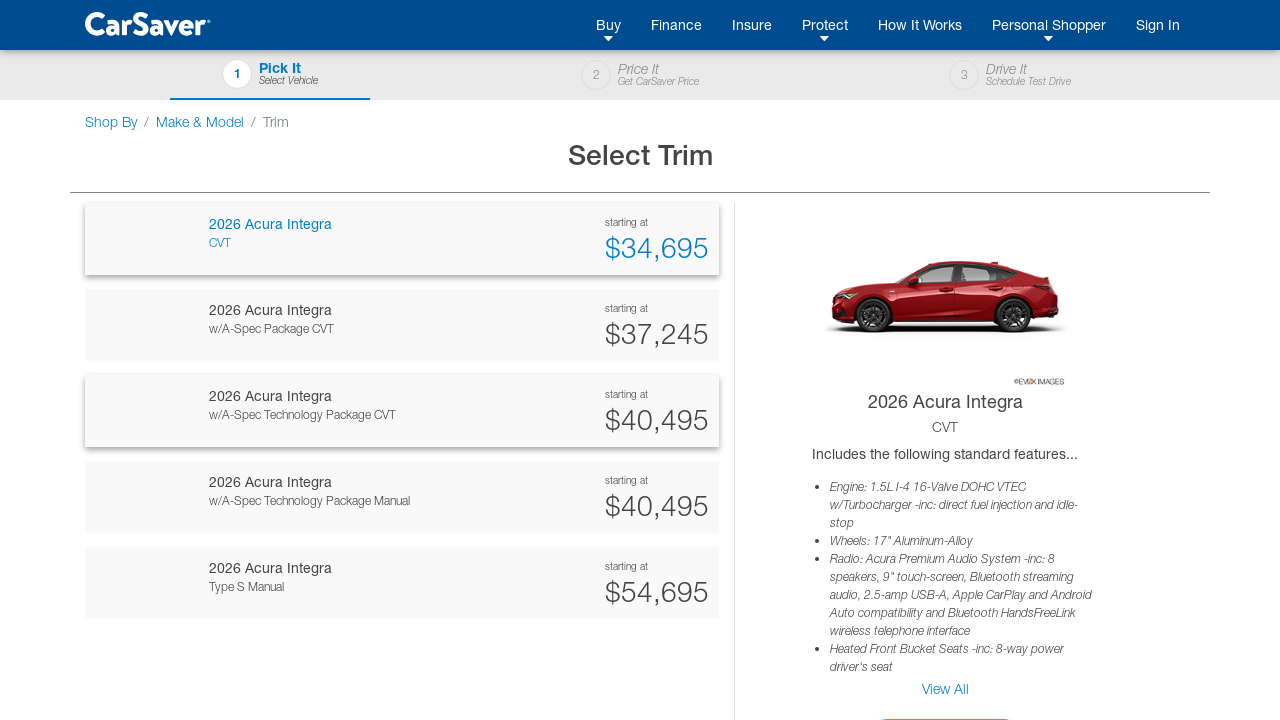

Waited for page to update after model selection
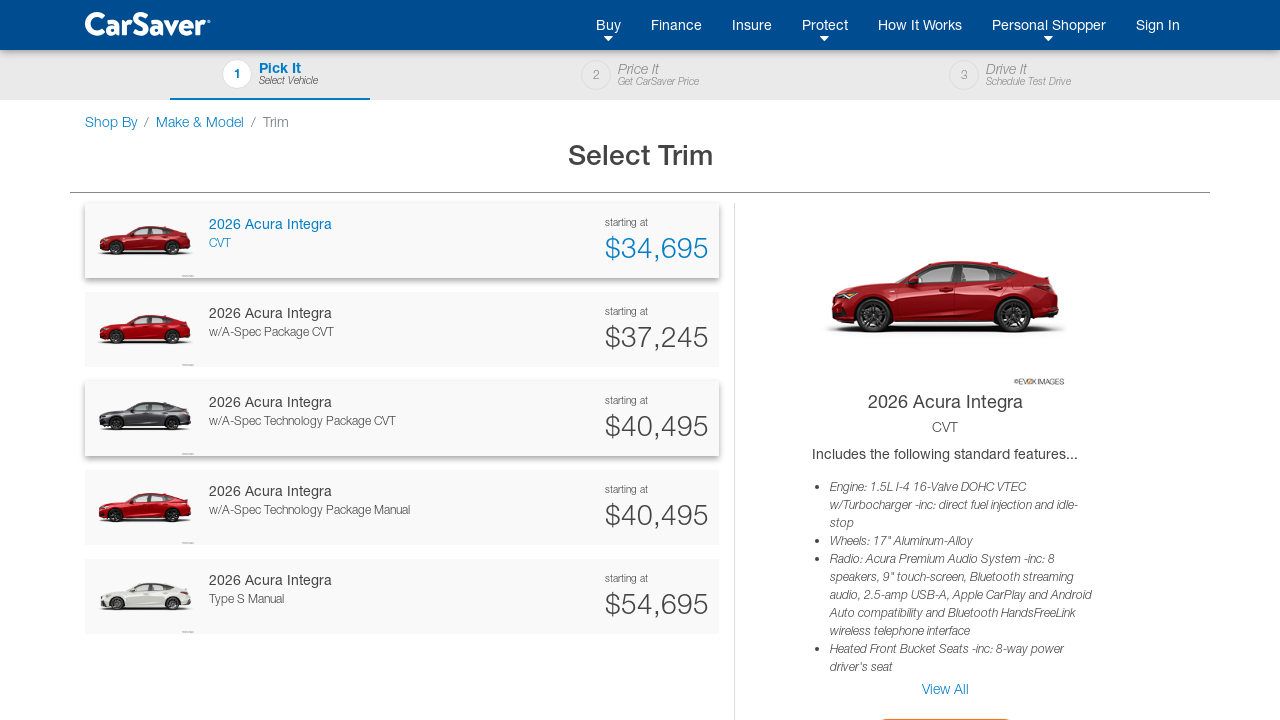

Clicked on trim option at (270, 240) on xpath=//*[@id='root']/div[2]/div[2]/div[3]/div/div[2]/div[1]/div/div[1]/div[1]/d
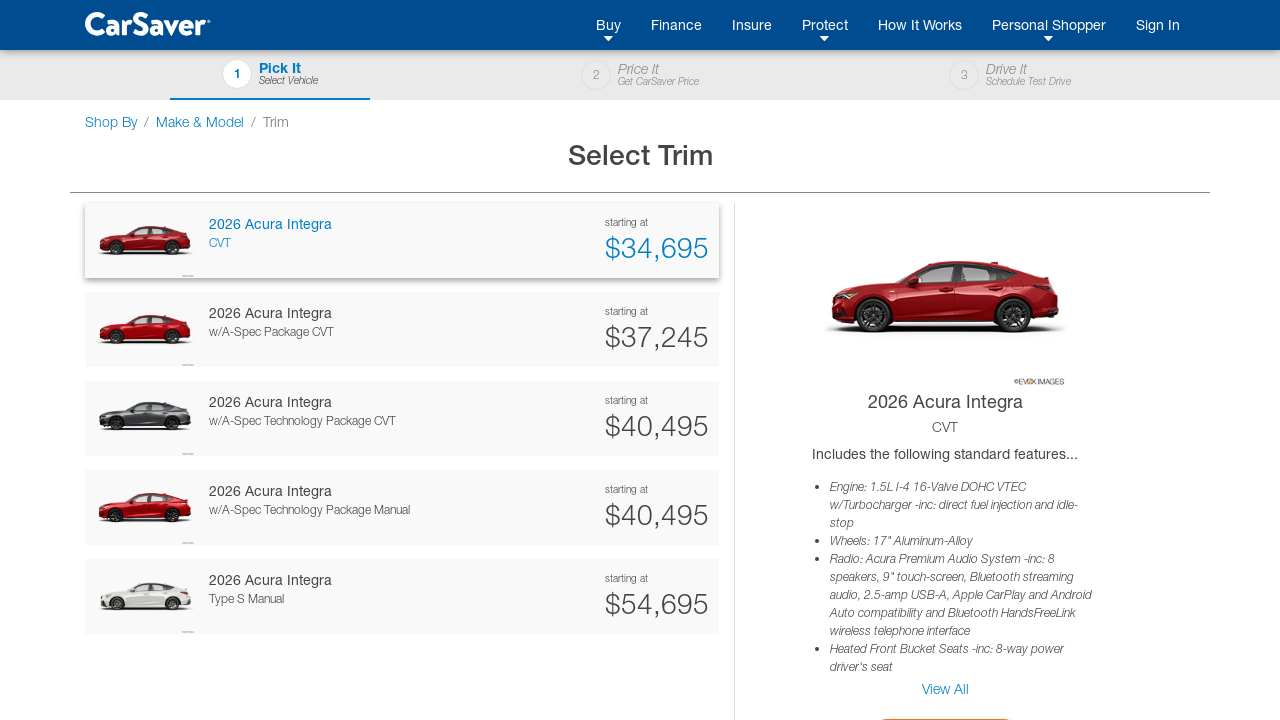

Clicked 'Build & Price' button at (945, 700) on xpath=//*[@id='root']/div[2]/div[2]/div[3]/div/div[2]/div[2]/div/div/div[3]/div/
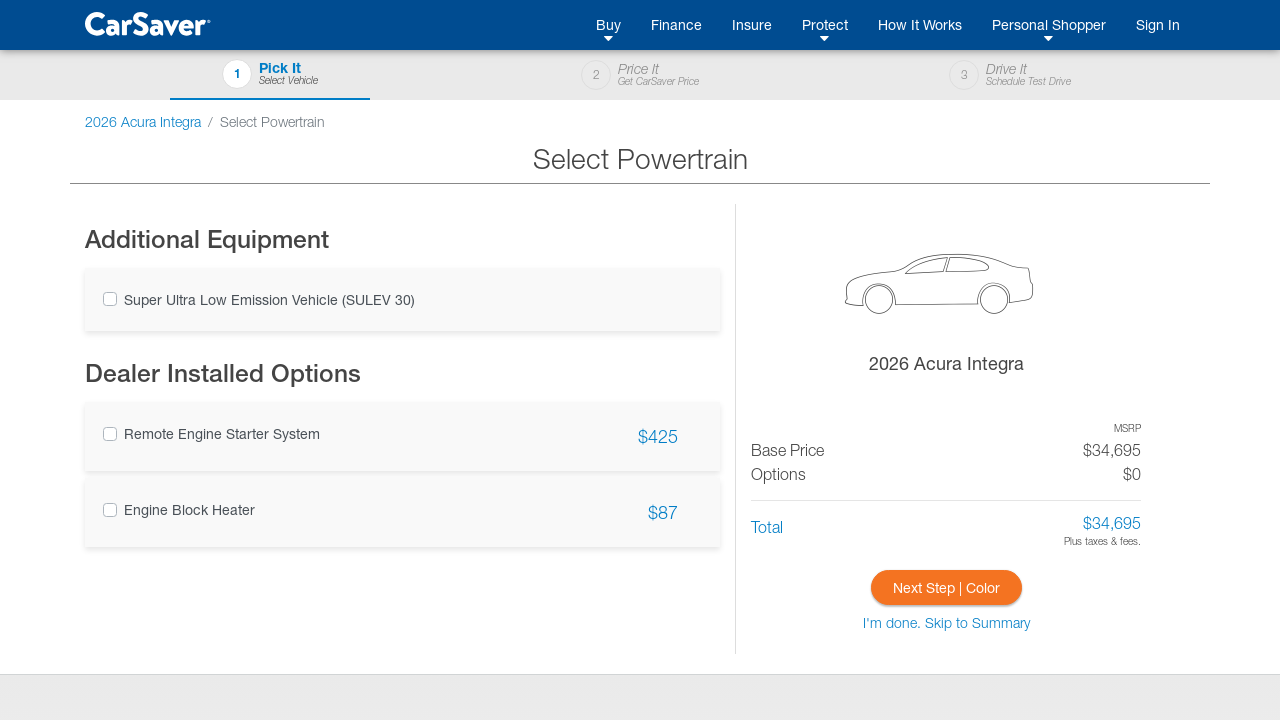

Clicked next button to proceed to color selection at (946, 587) on xpath=//*[@id='root']/div[2]/div[2]/div[2]/div/div[2]/div[1]/div/div[3]/div/butt
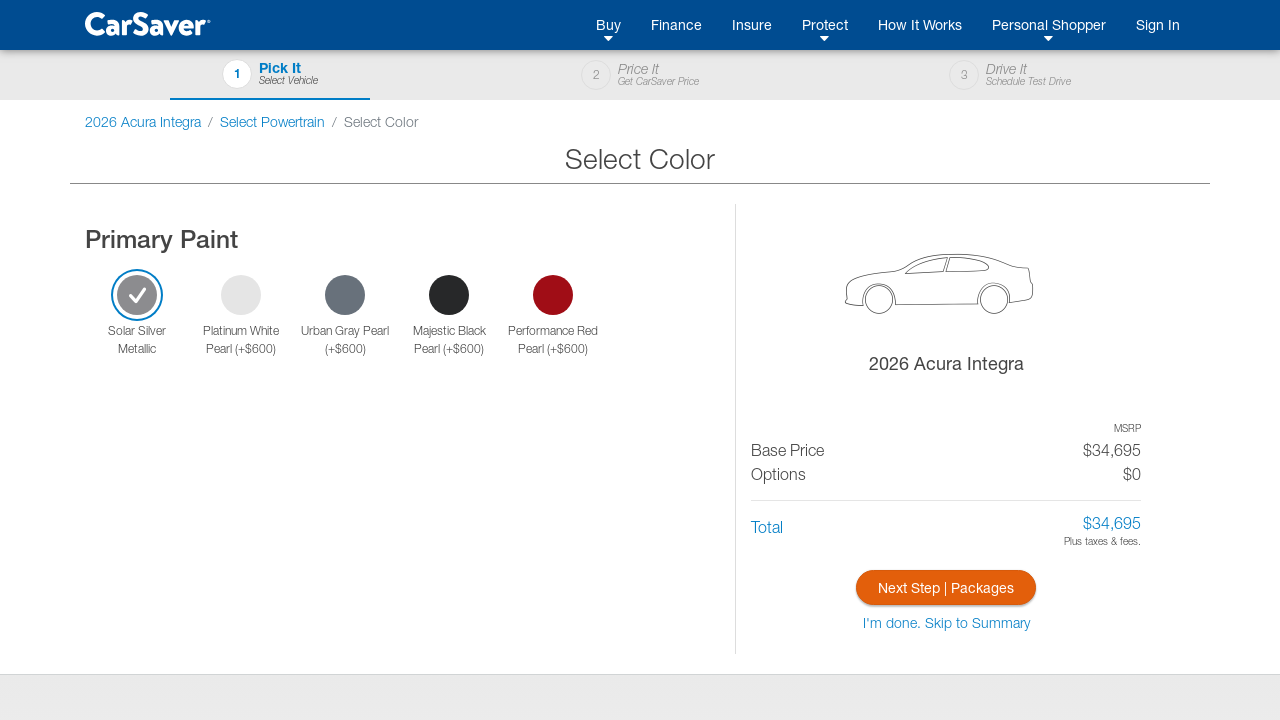

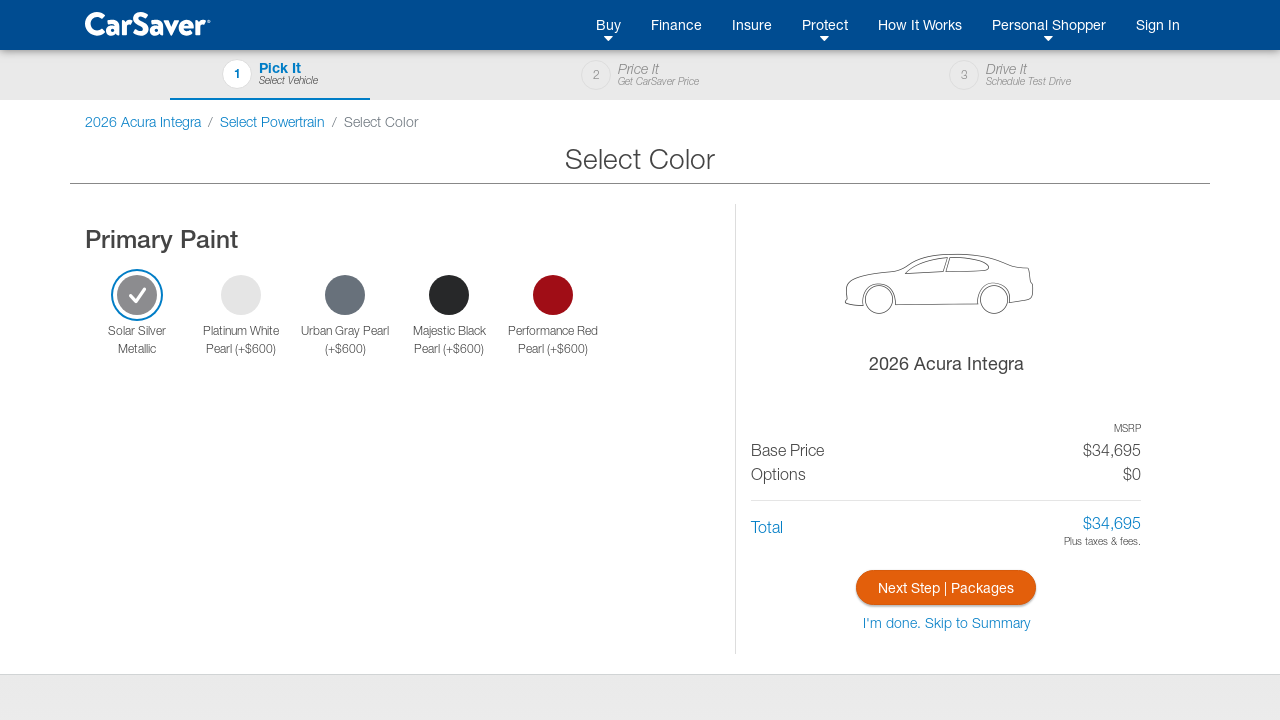